Tests dynamic dropdown autocomplete by typing a country code and selecting from suggestions

Starting URL: https://codenboxautomationlab.com/practice/

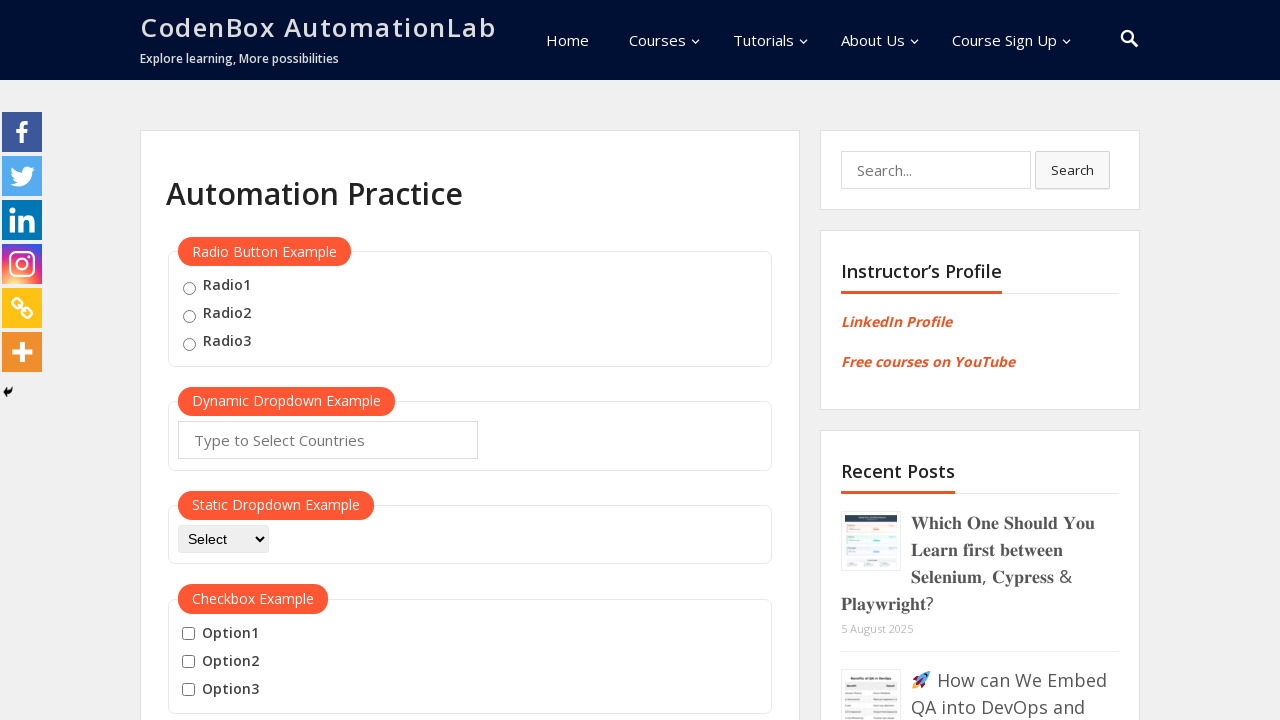

Filled autocomplete field with country code 'Qa' on #autocomplete
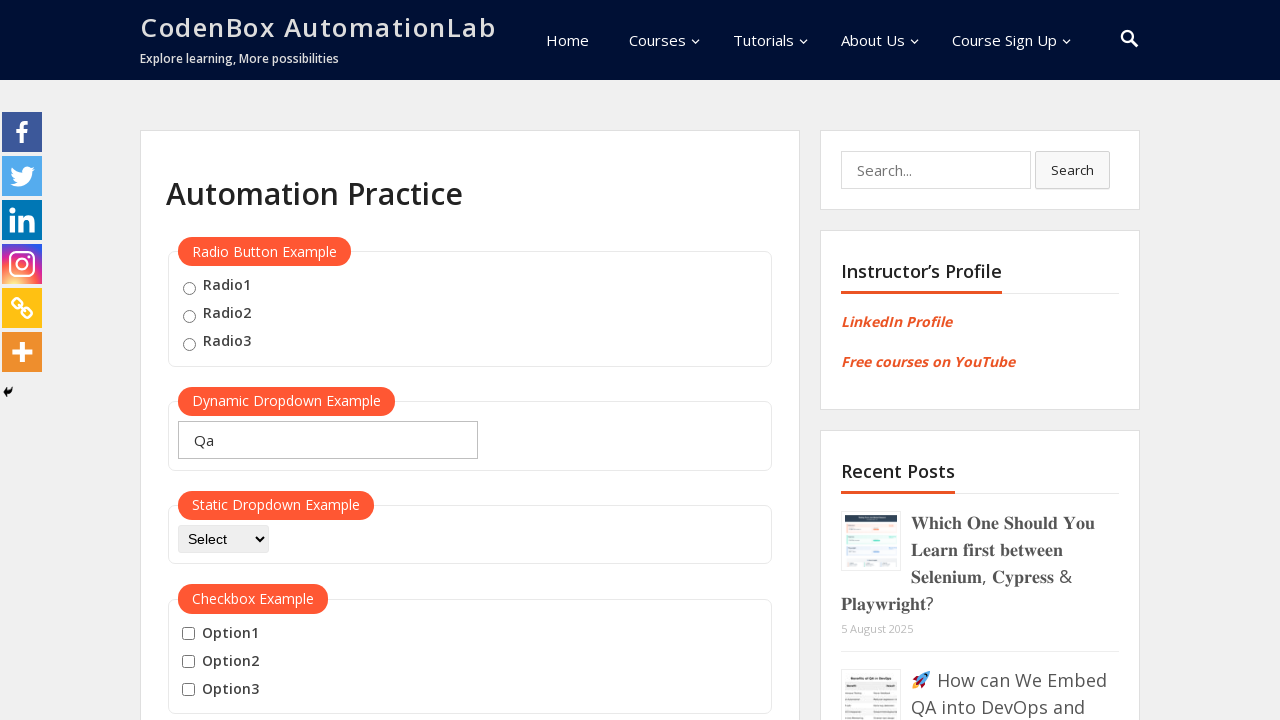

Waited 1 second for dropdown suggestions to appear
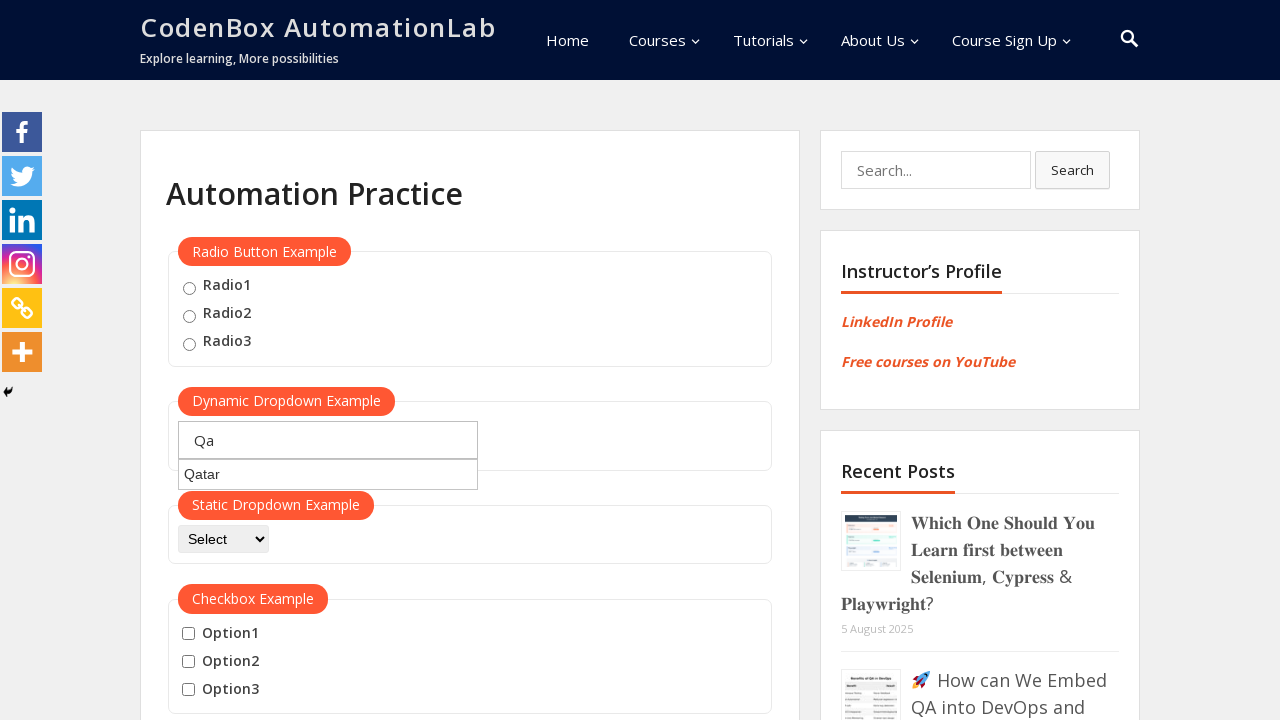

Pressed ArrowDown+Enter to select first suggestion from dropdown on #autocomplete
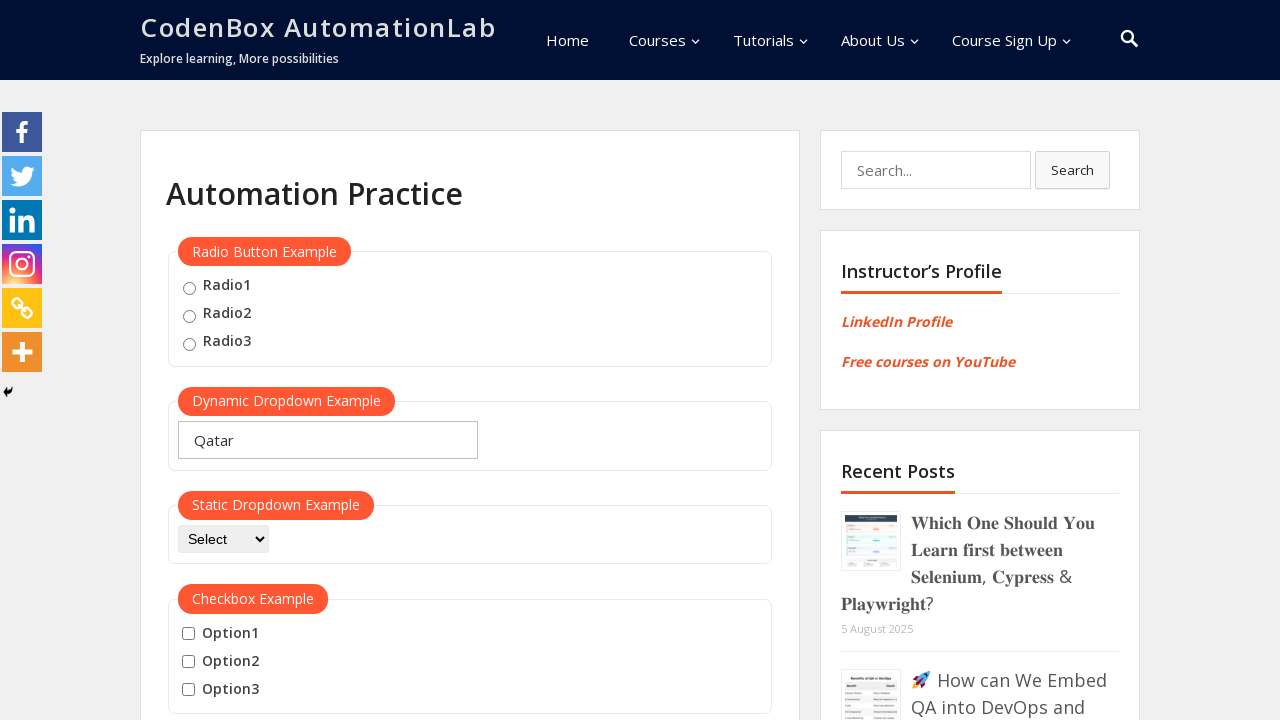

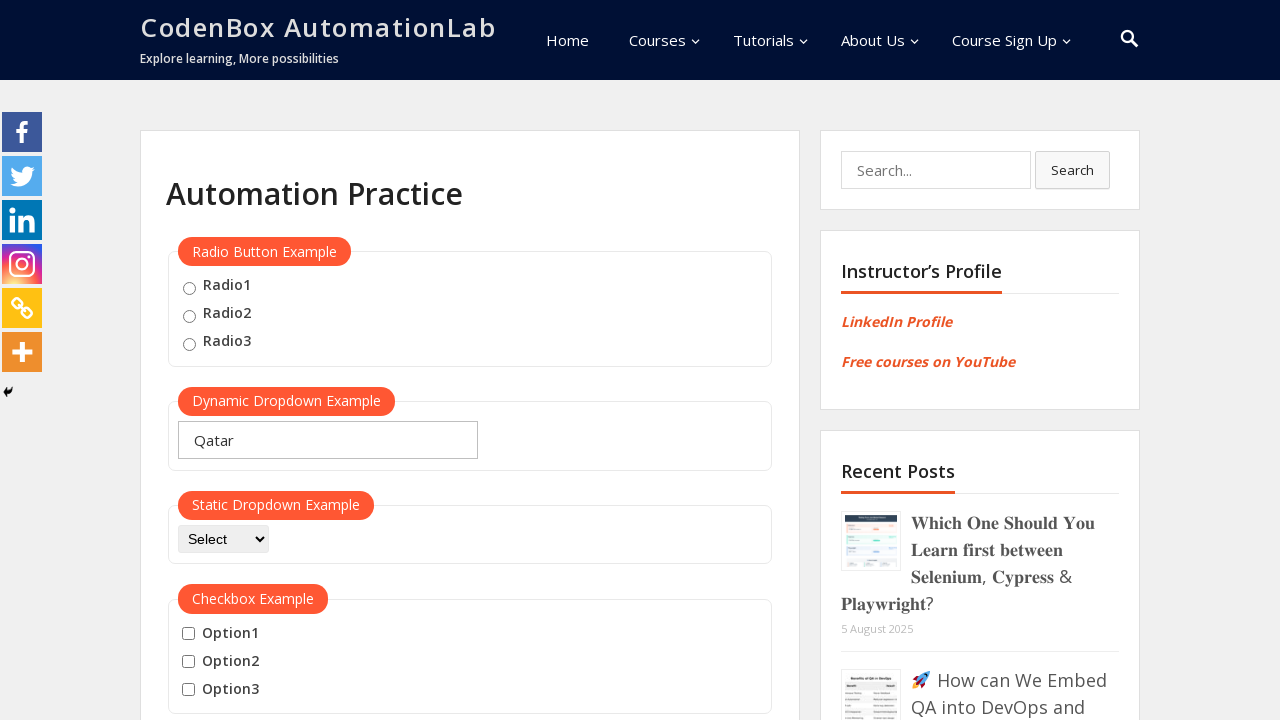